Navigates to a dating website homepage and ensures the page loads properly by maximizing the window

Starting URL: https://www.seniormatch.com

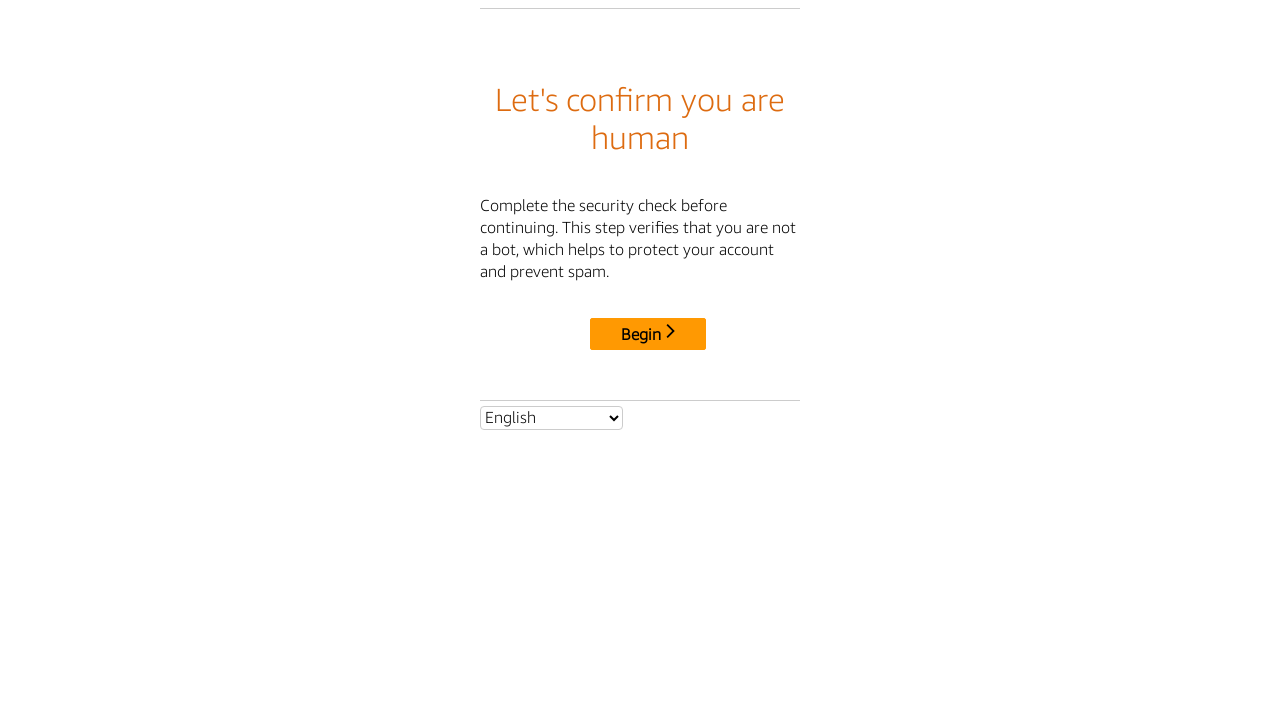

Set viewport size to 1920x1080 to maximize browser window
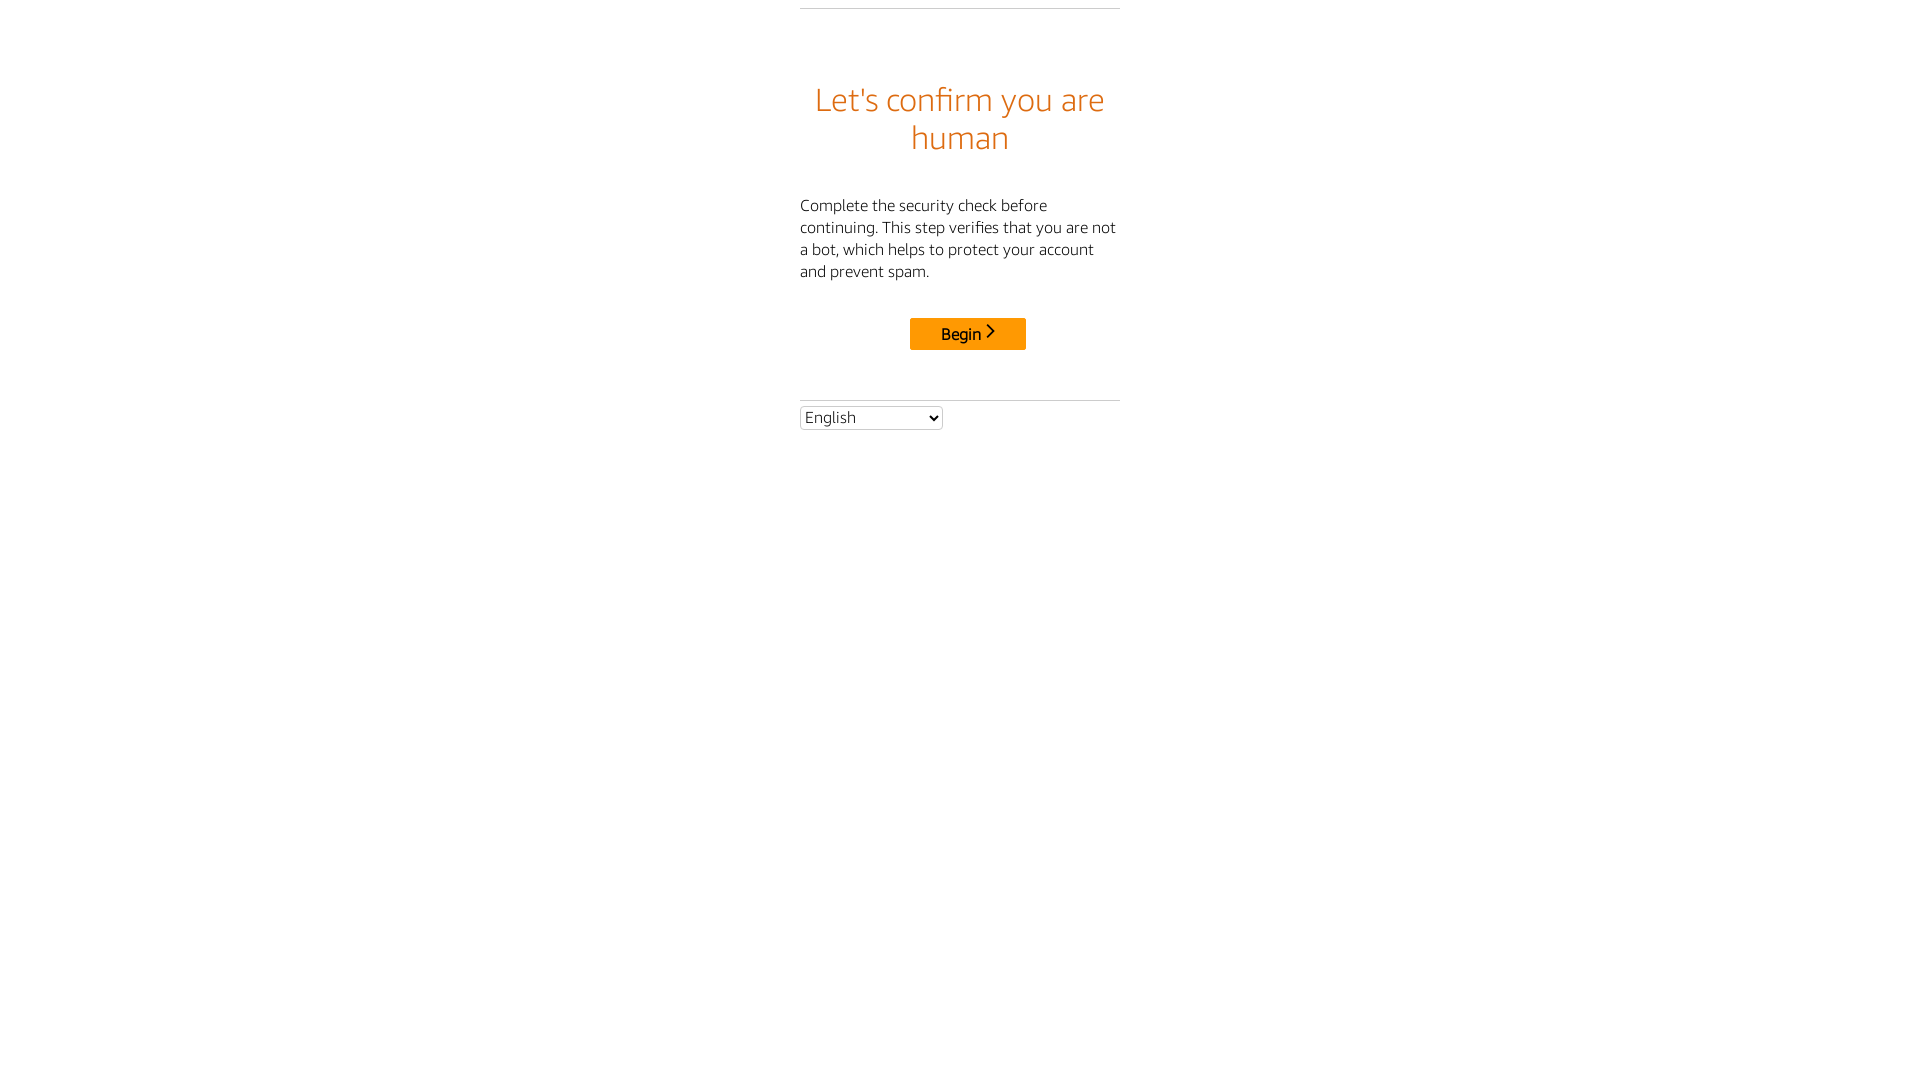

Waited for page to reach networkidle state
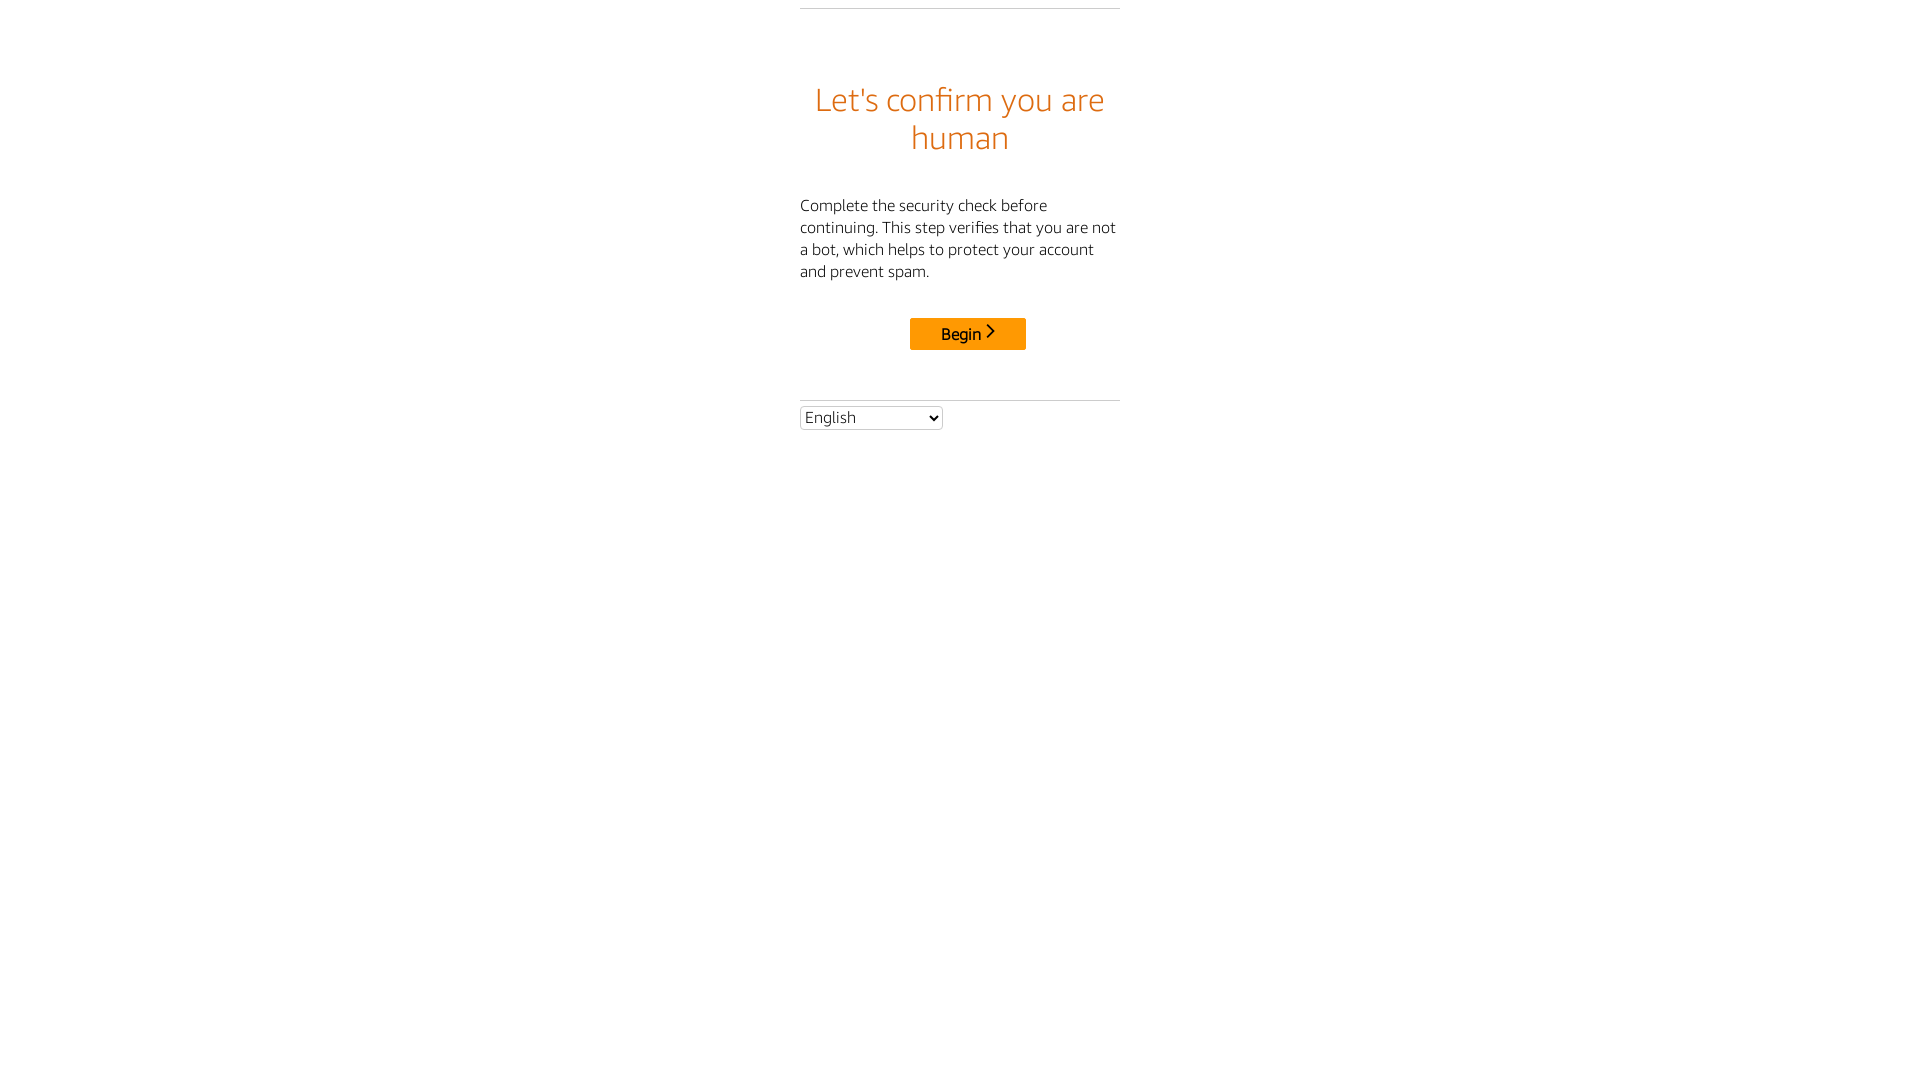

Verified page loaded by confirming body element is present
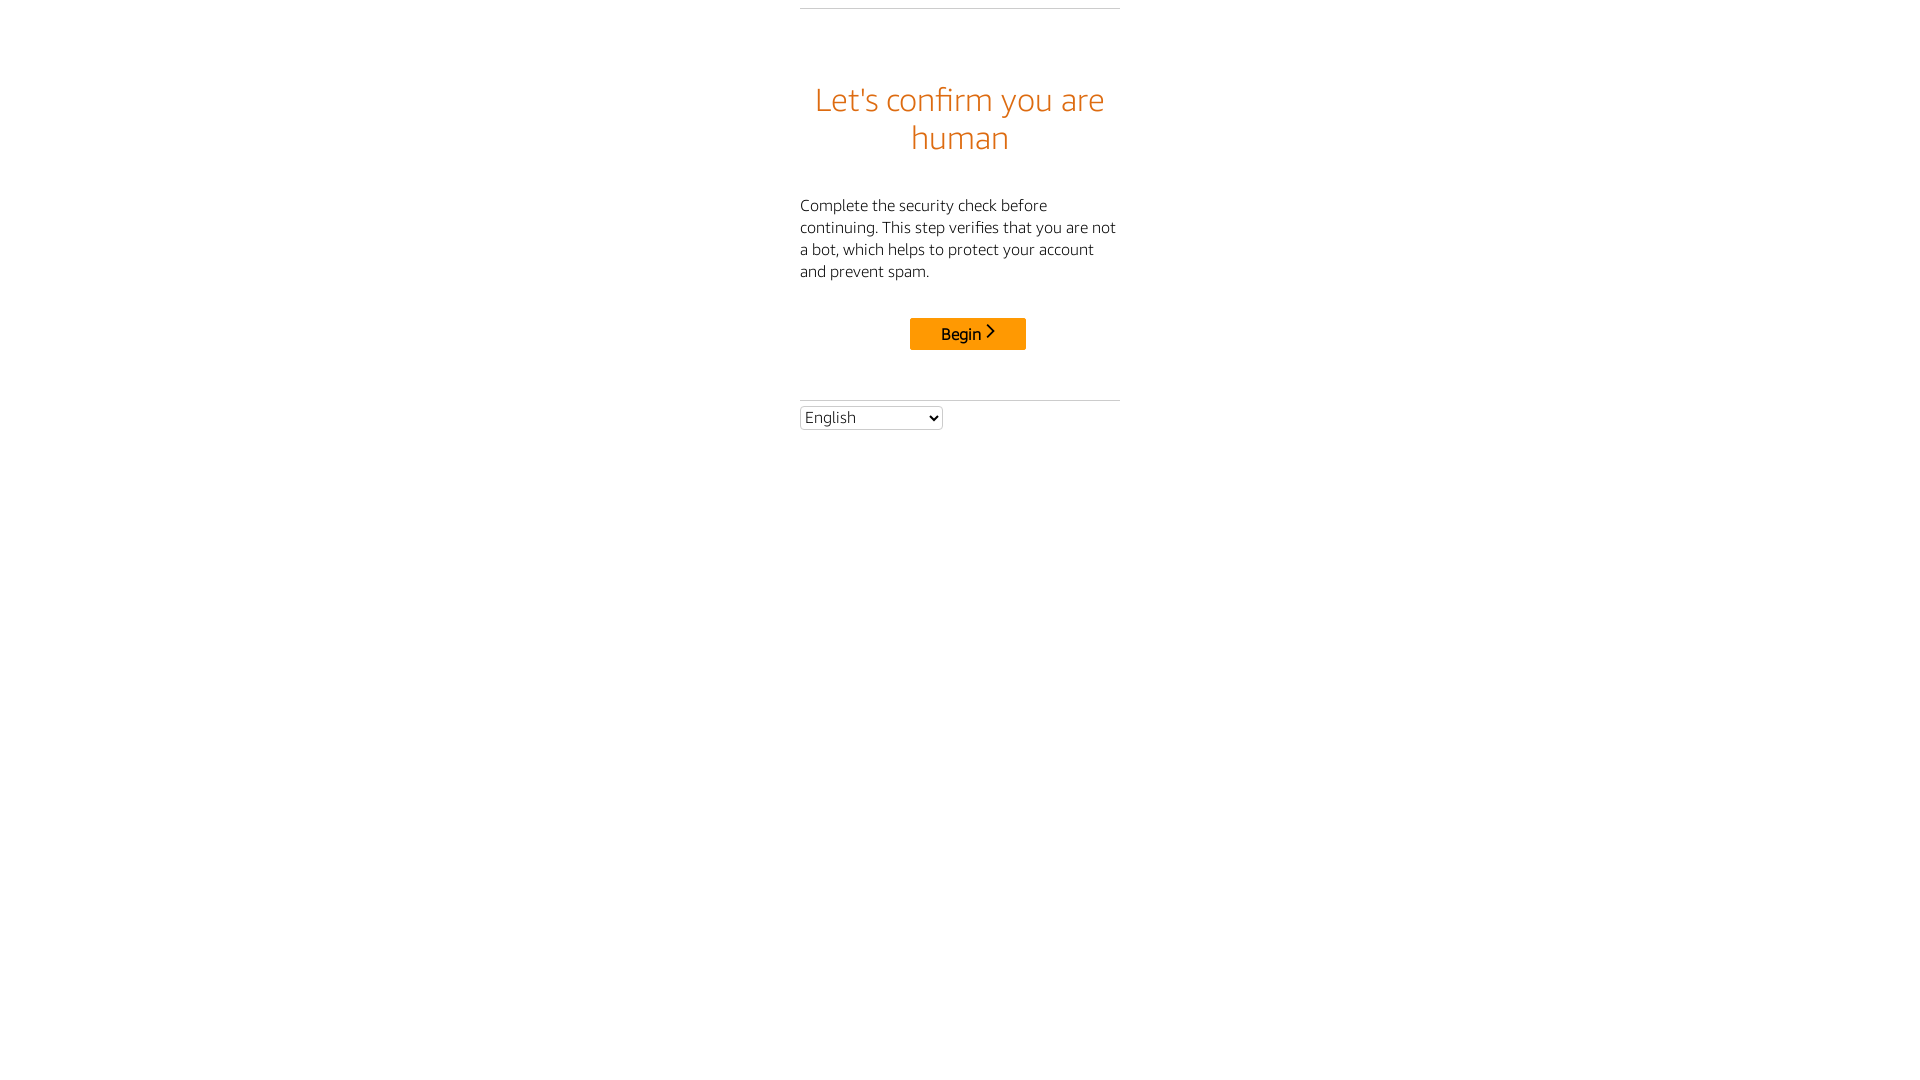

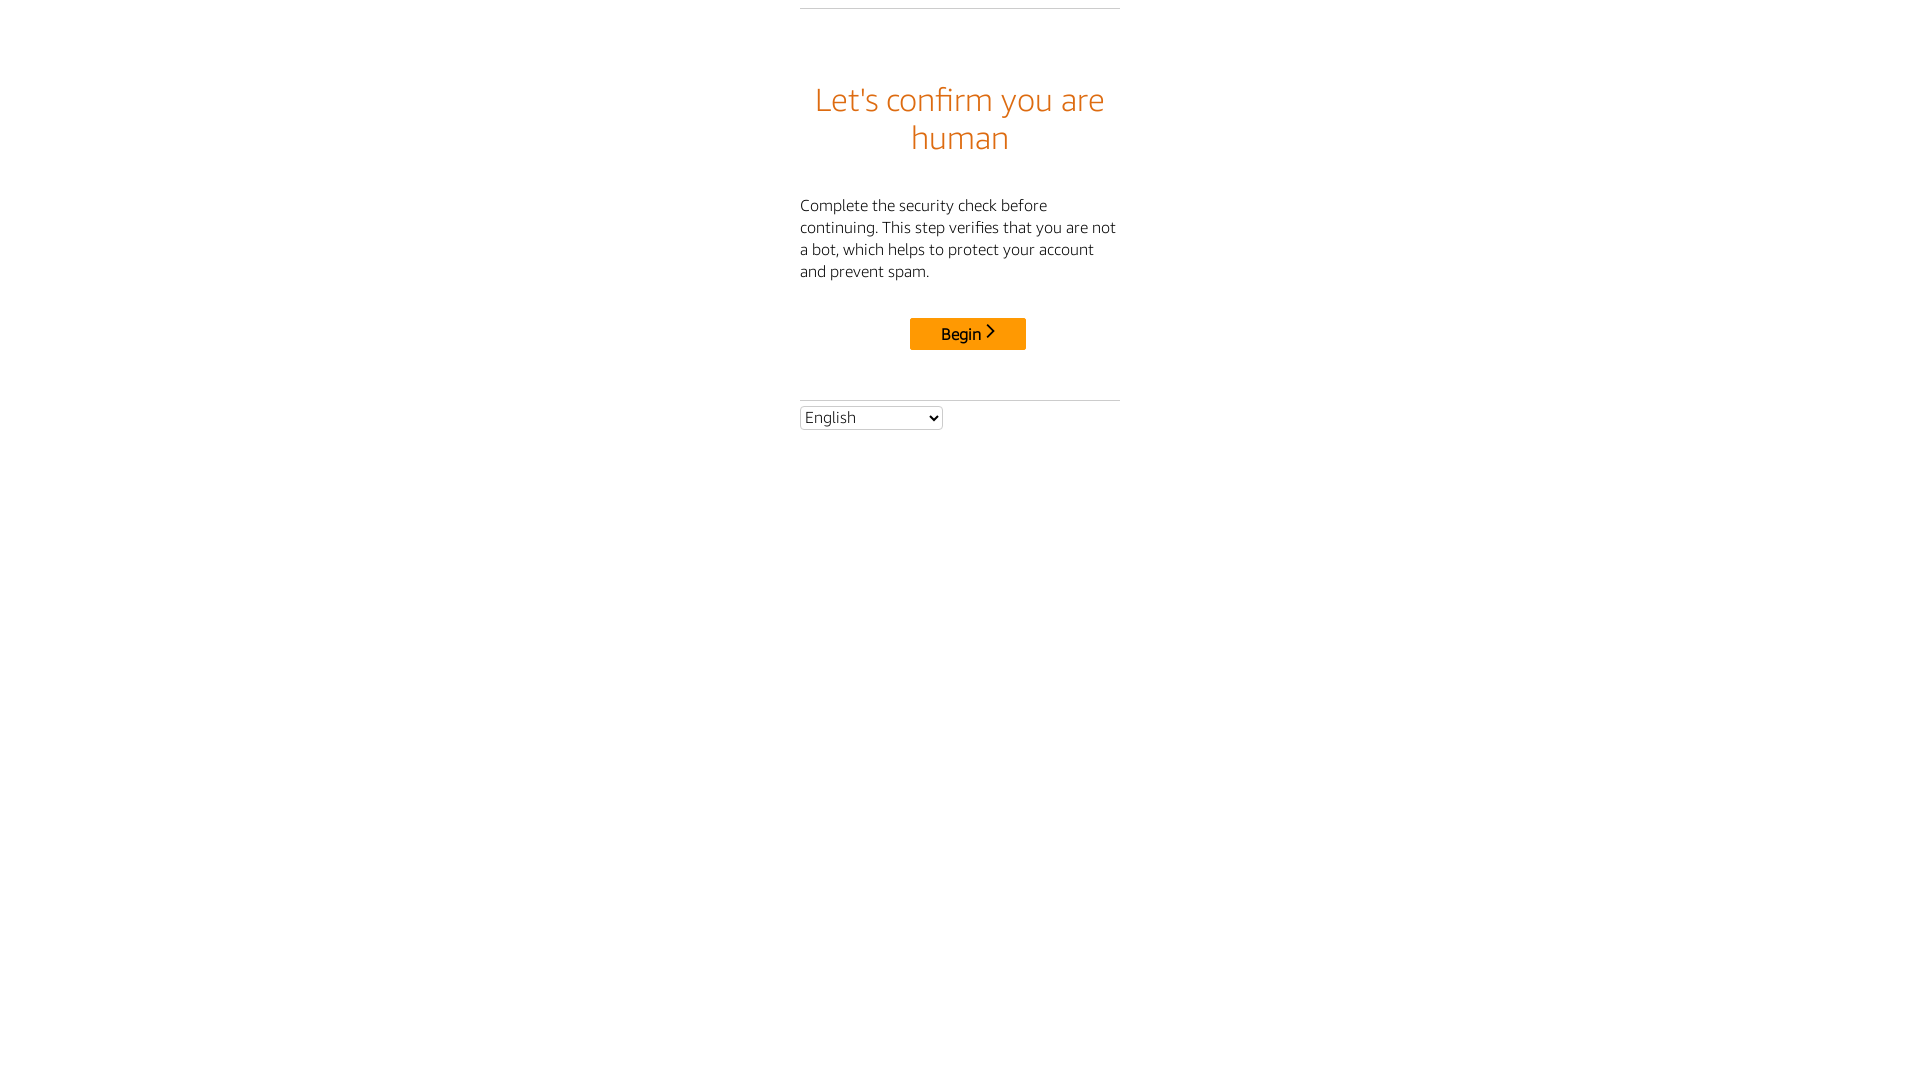